Demonstrates browser window manipulation by setting viewport size and verifying the page loads correctly at the nopCommerce website

Starting URL: https://www.nopcommerce.com/

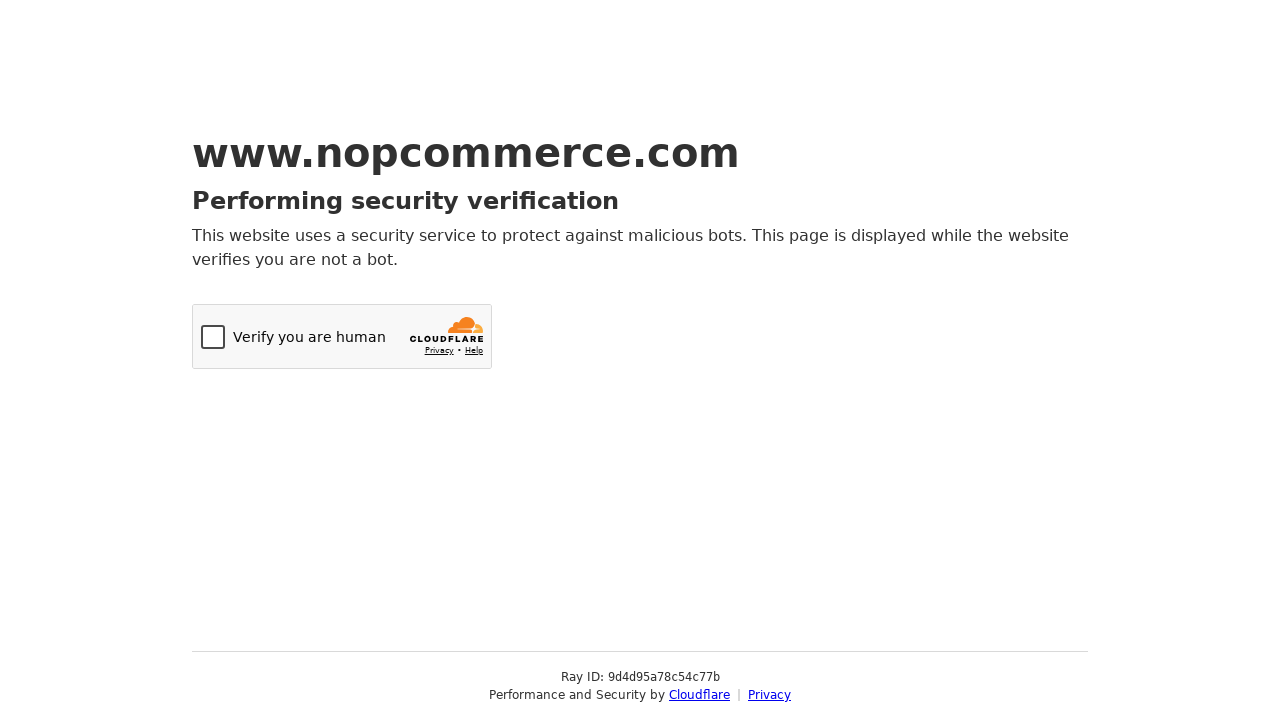

Set viewport size to 300x500 pixels
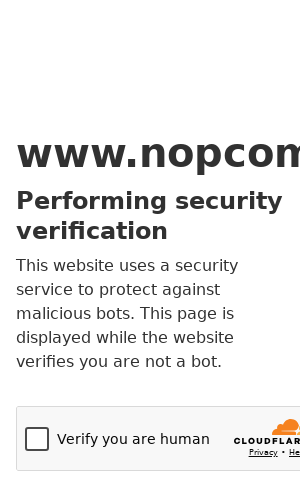

Page DOM content fully loaded
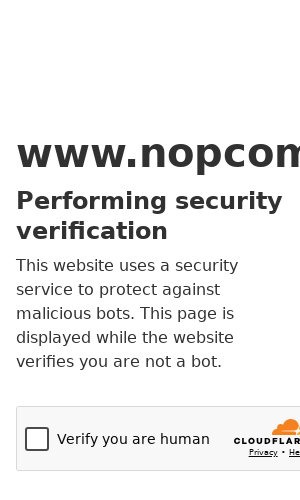

Retrieved and verified viewport size: 300x500 pixels
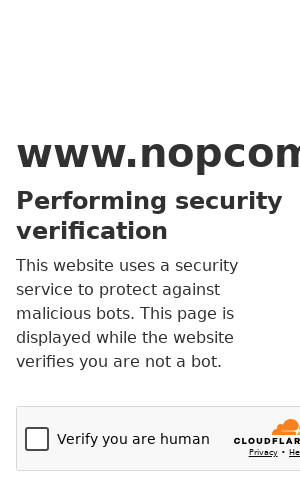

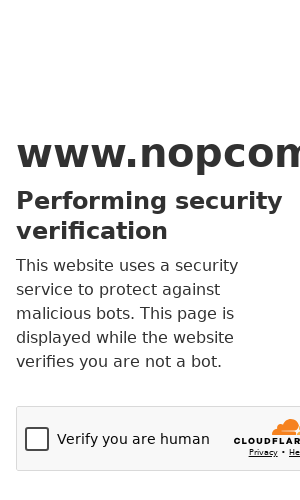